Tests a quiz application by selecting a quiz category, entering a username, and starting the quiz by clicking the submit button.

Starting URL: https://select-quiz.vercel.app

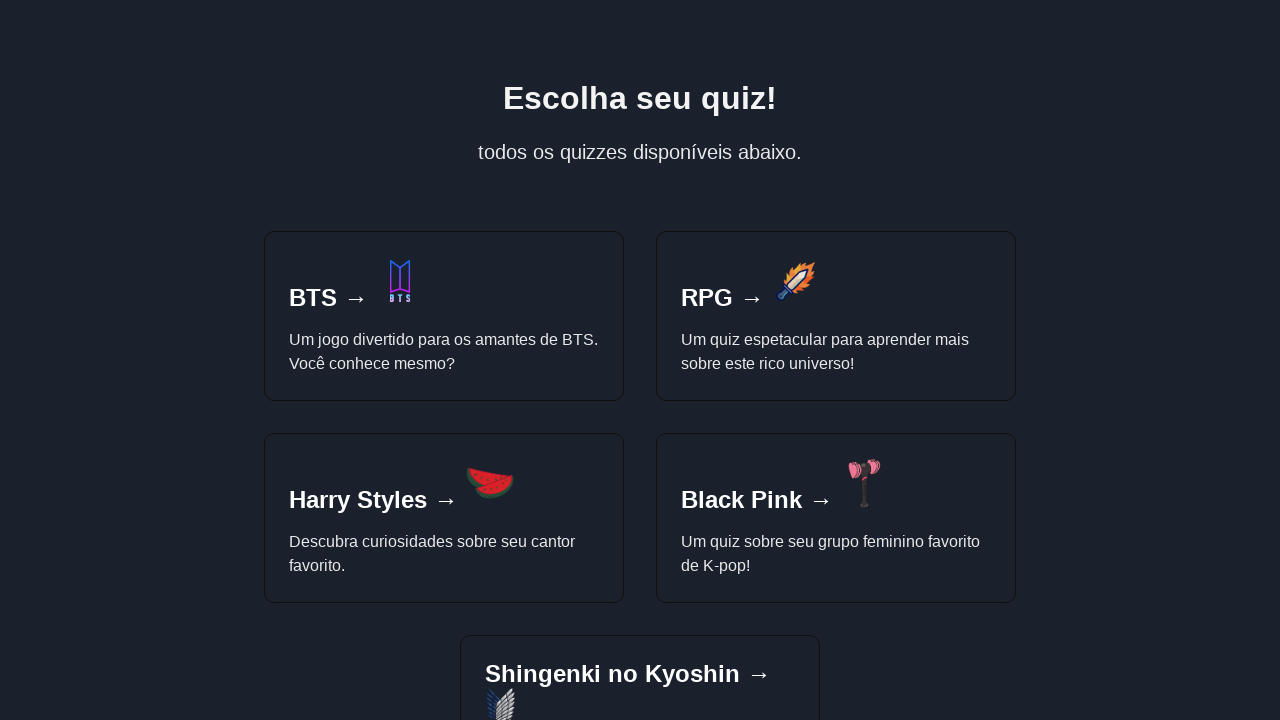

Clicked on the 5th navigation link to select a quiz category at (640, 626) on xpath=/html/body/div/div/div[1]/div/a[5]
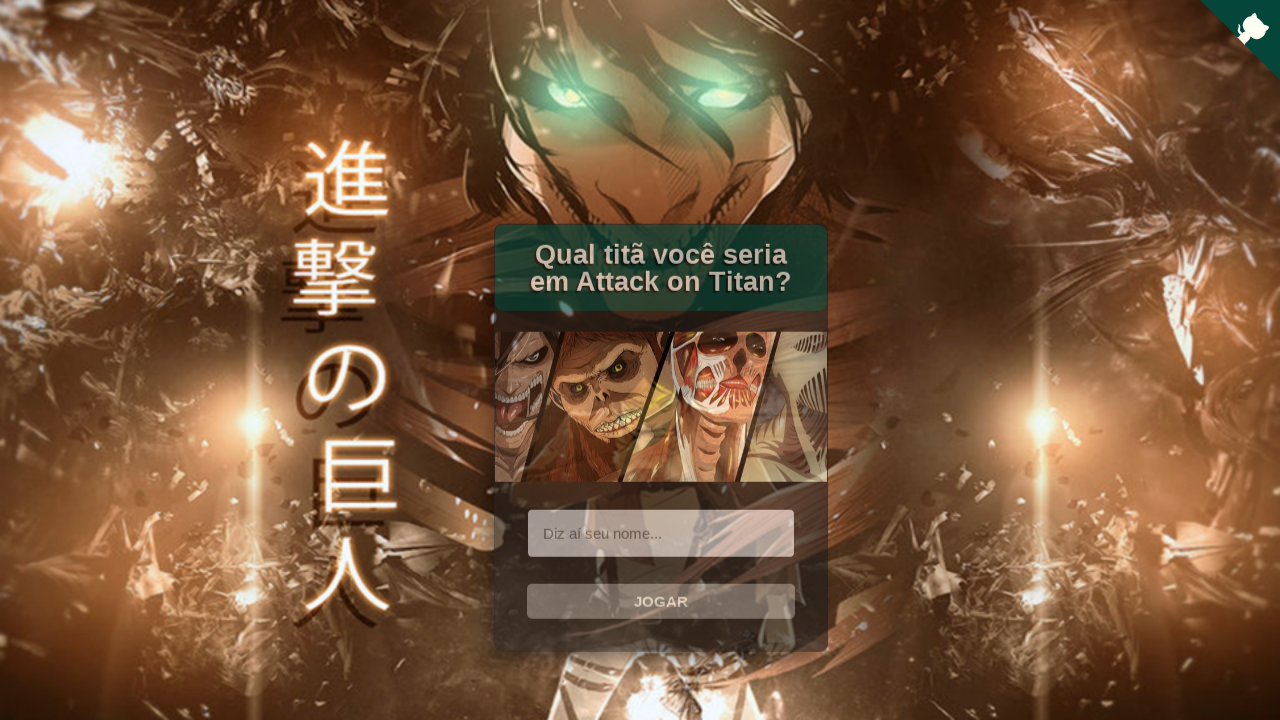

Waited 2 seconds for the page to load
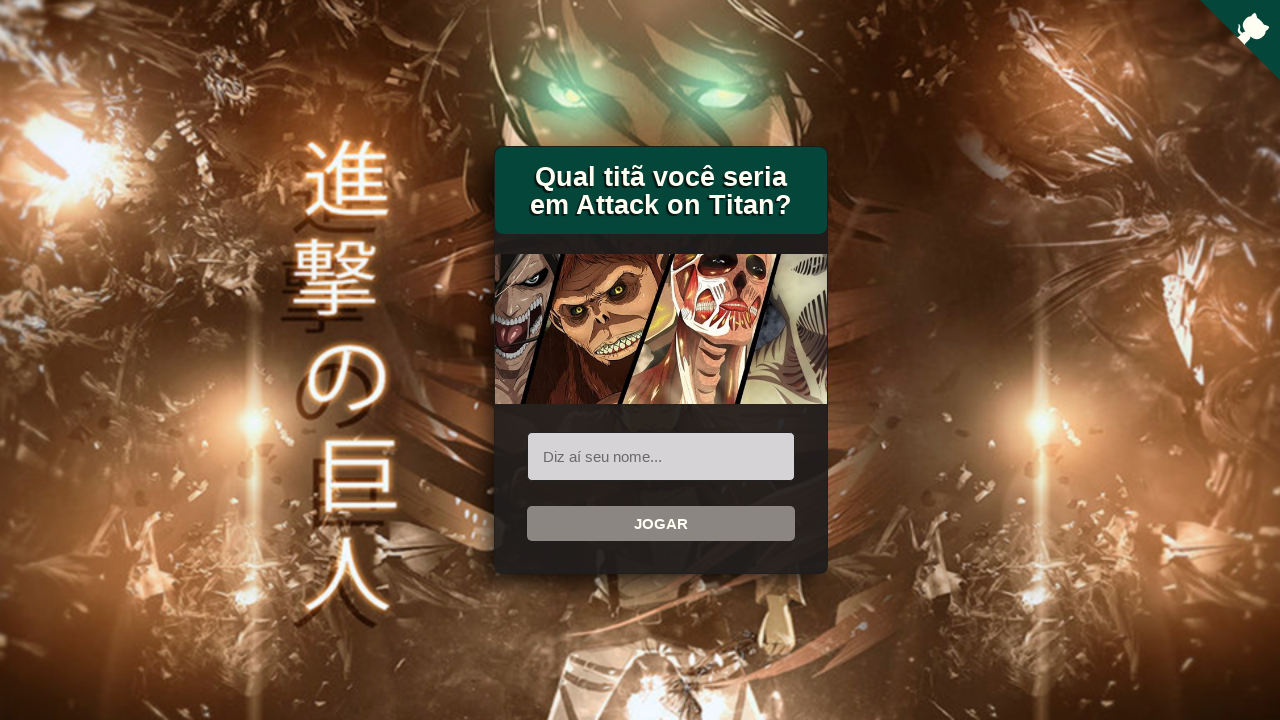

Entered username 'QuizTester42' in the input field on xpath=/html/body/div/div/div[1]/section/div/form/div/input
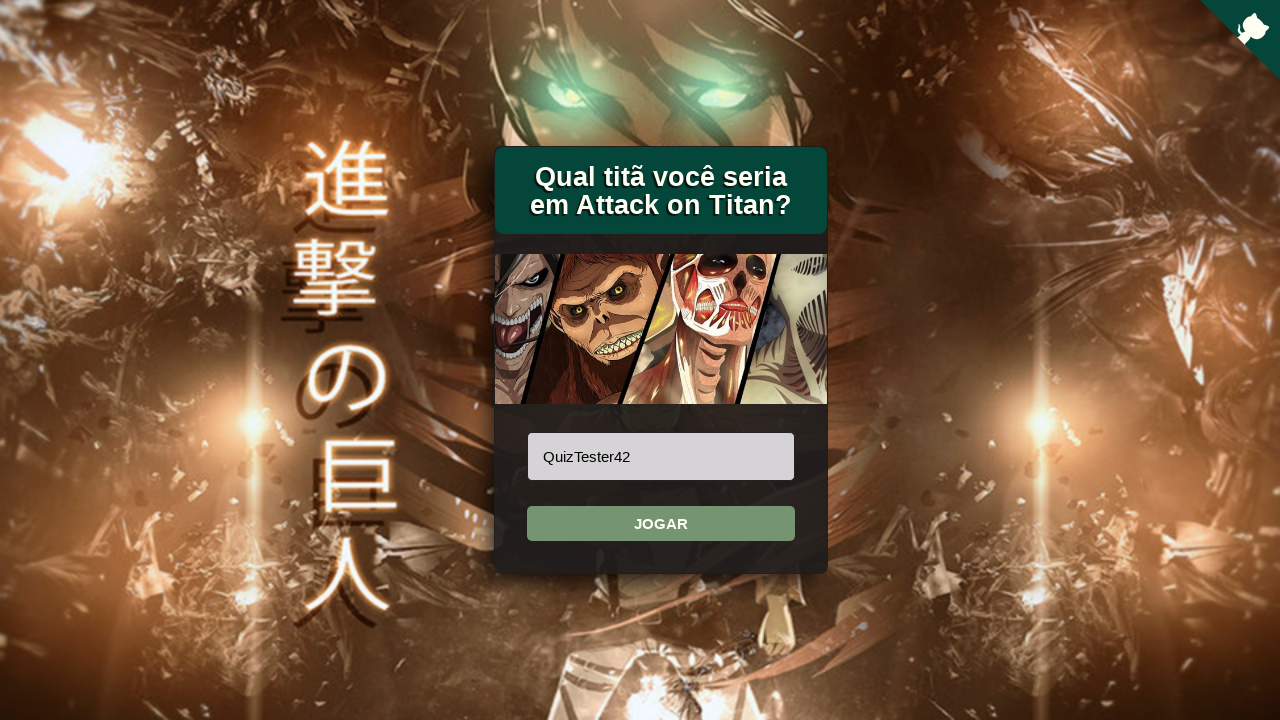

Clicked the submit button to start the quiz at (661, 523) on xpath=/html/body/div/div/div[1]/section/div/form/button
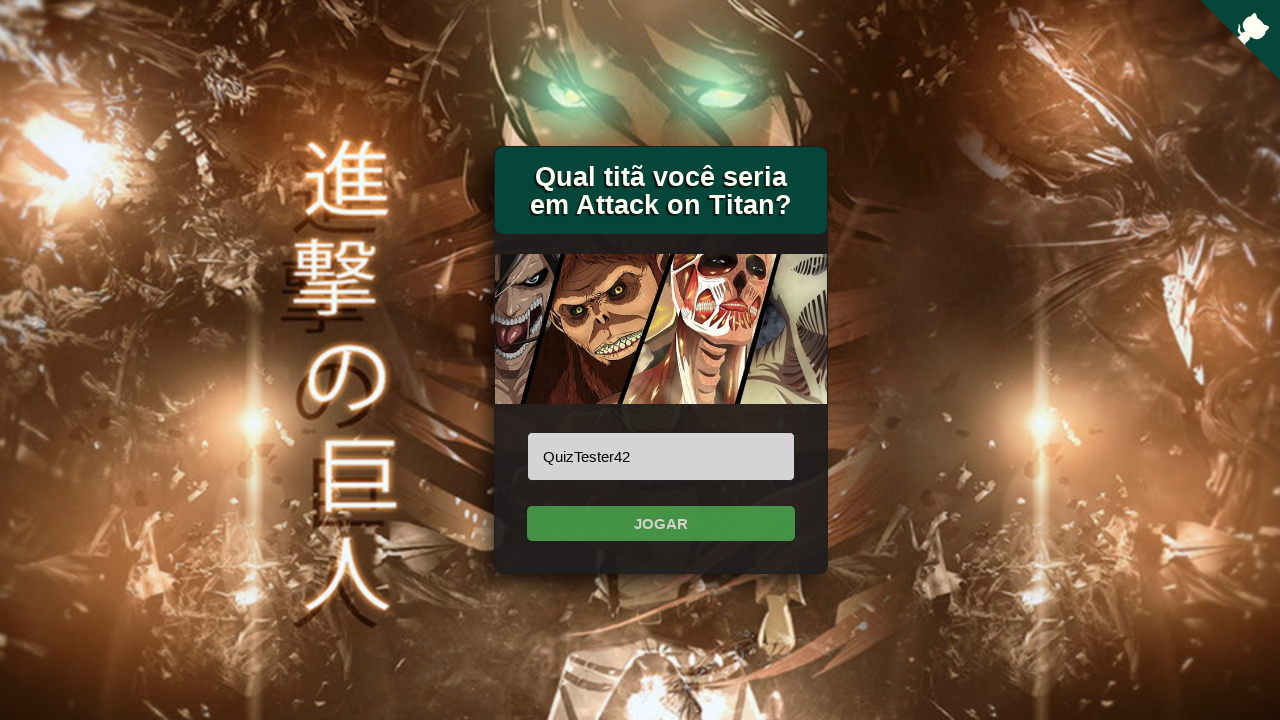

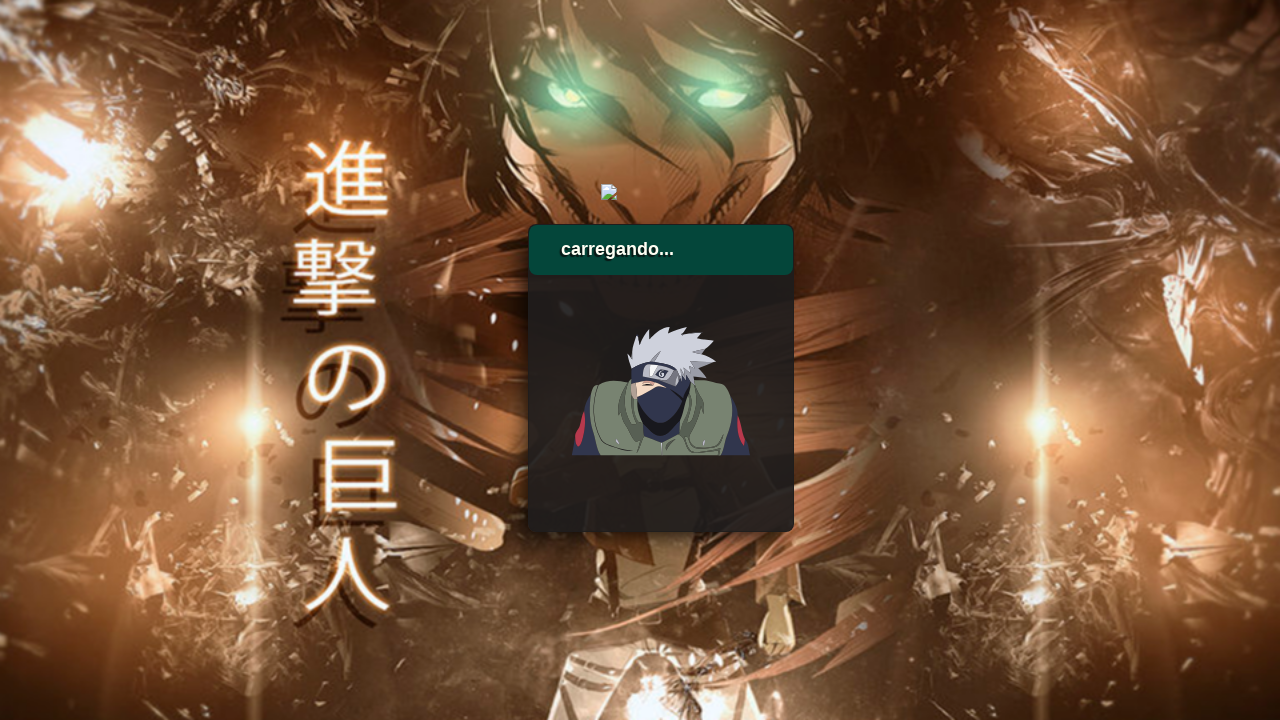